Tests confirm dialog by clicking a button, dismissing the first confirm, then clicking again and accepting

Starting URL: https://antoniotrindade.com.br/treinoautomacao/elementsweb.html

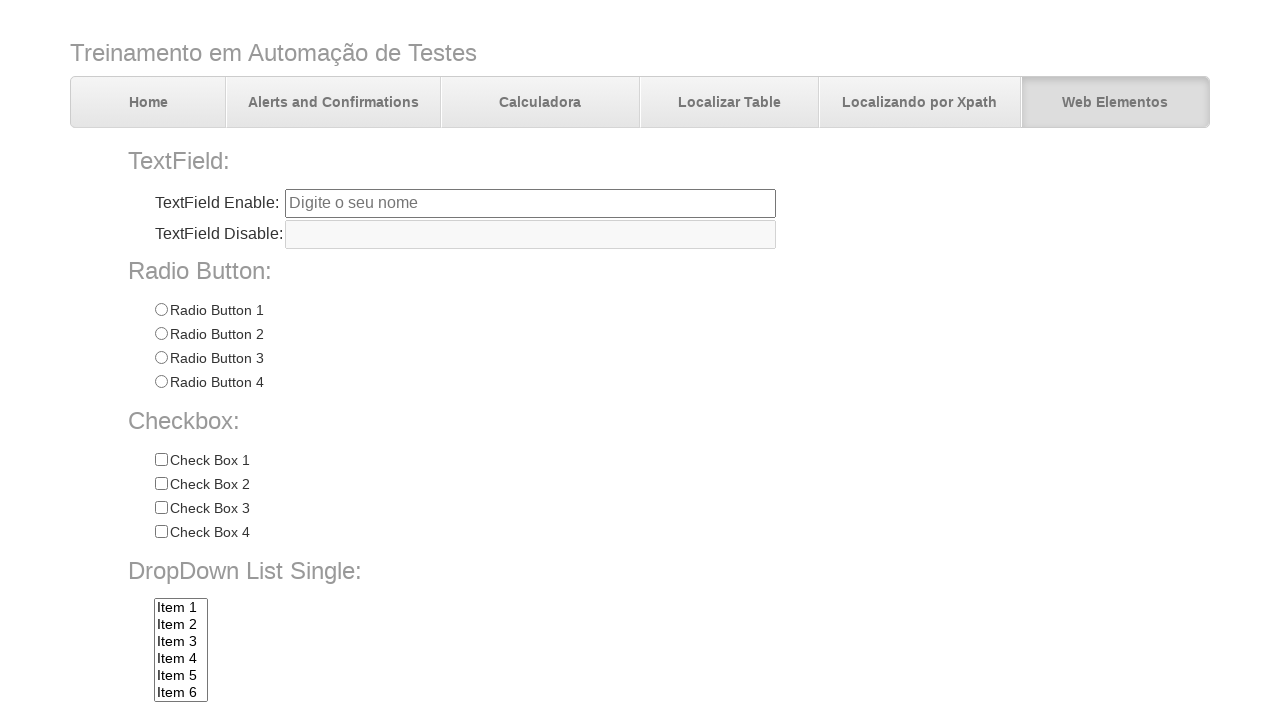

Navigated to elements web test page
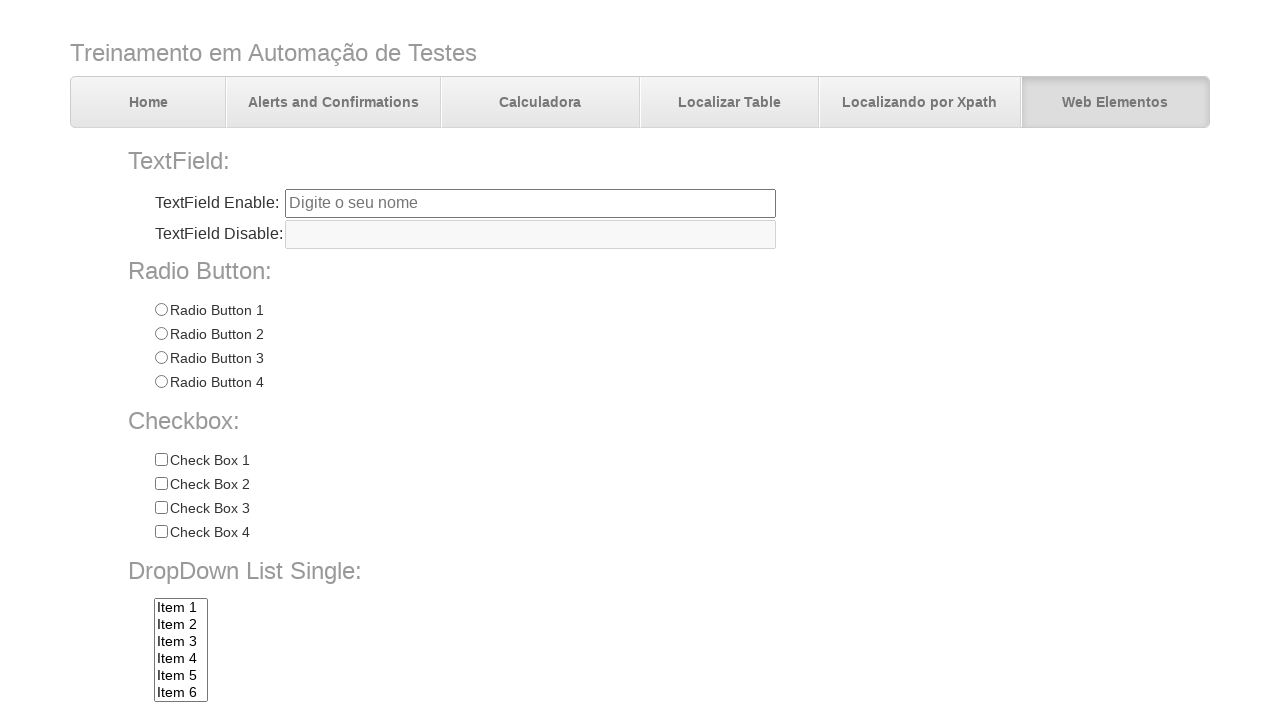

Set up dialog handler to dismiss first confirm
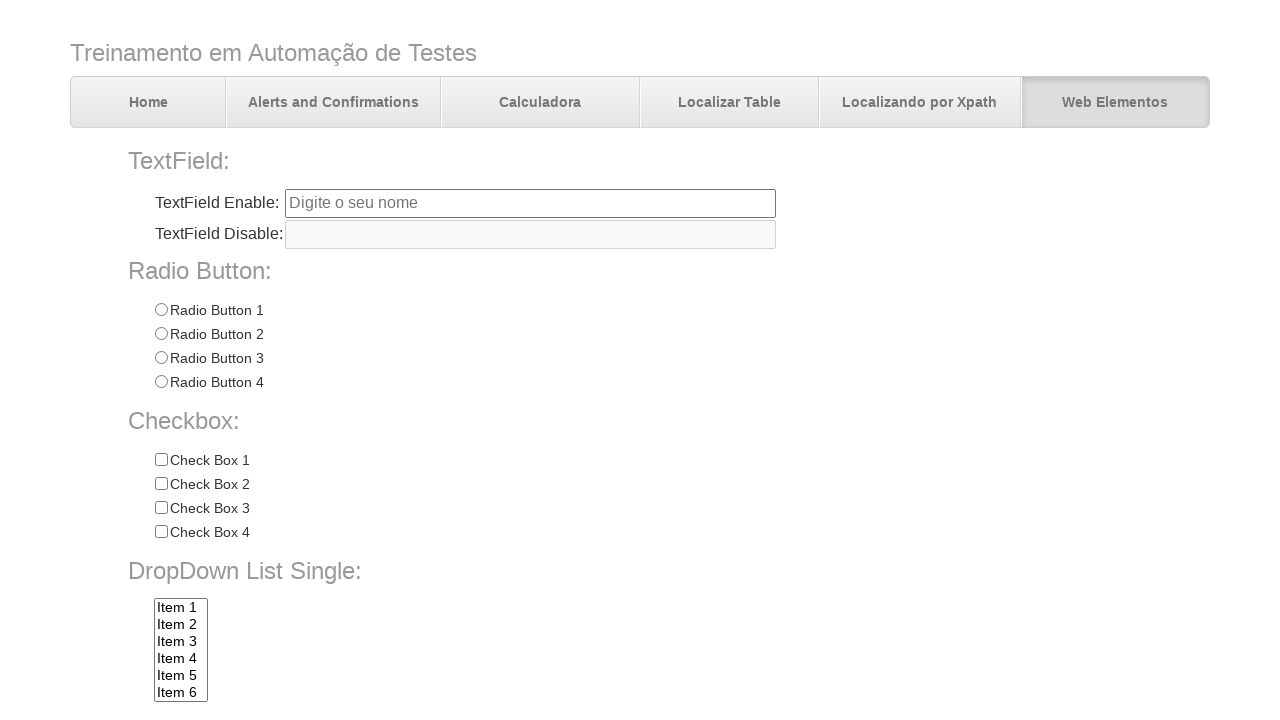

Clicked confirm button to trigger first dialog at (377, 672) on input[name='confirmbtn']
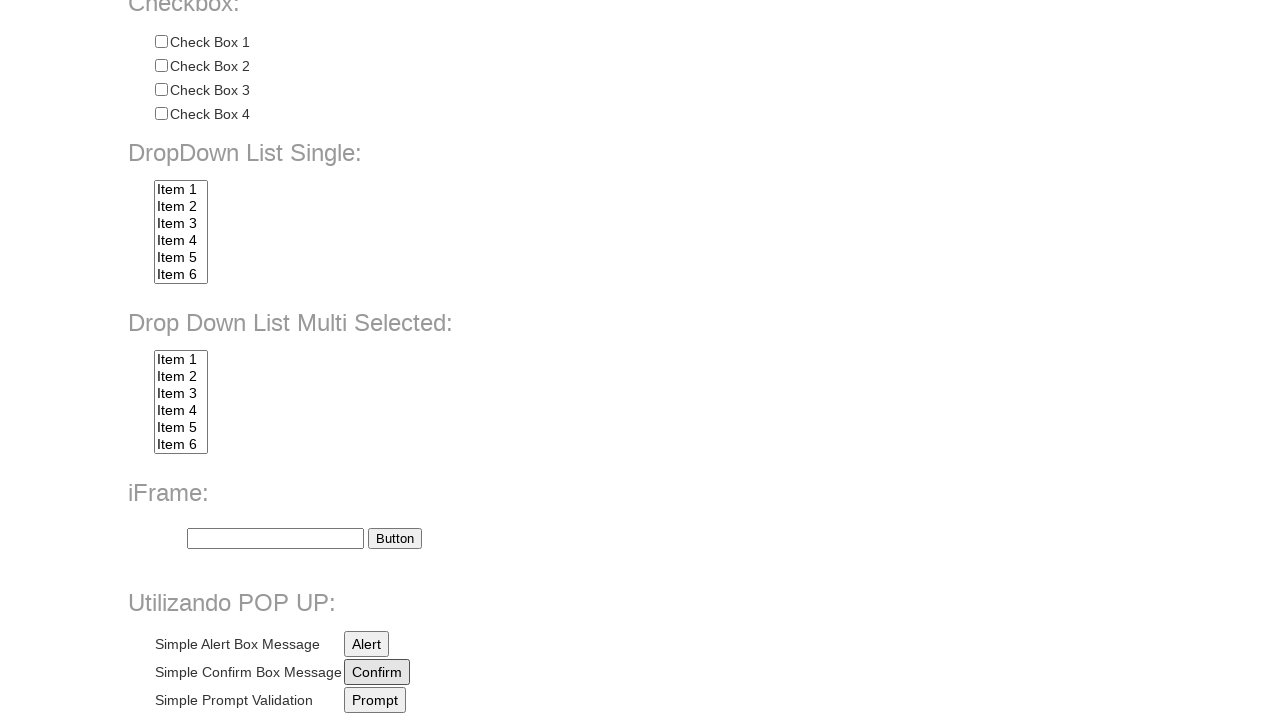

Waited 500ms for first dialog interaction to complete
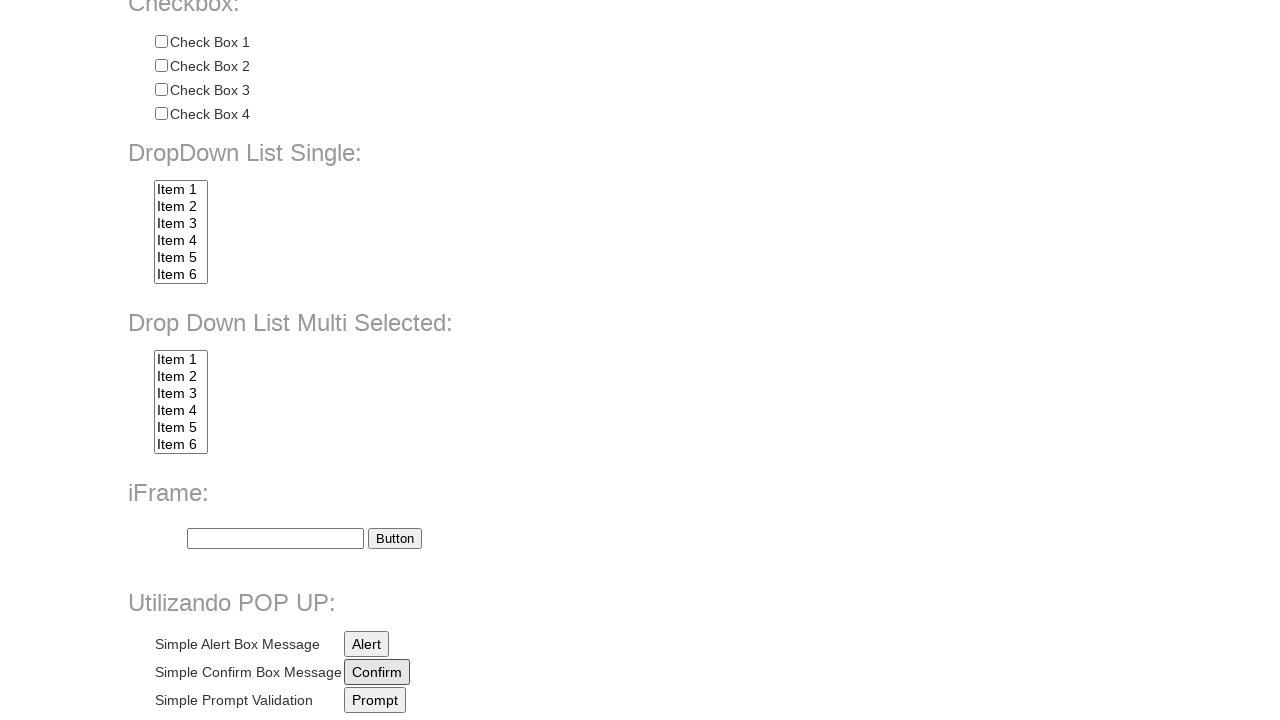

Set up dialog handler to accept second confirm
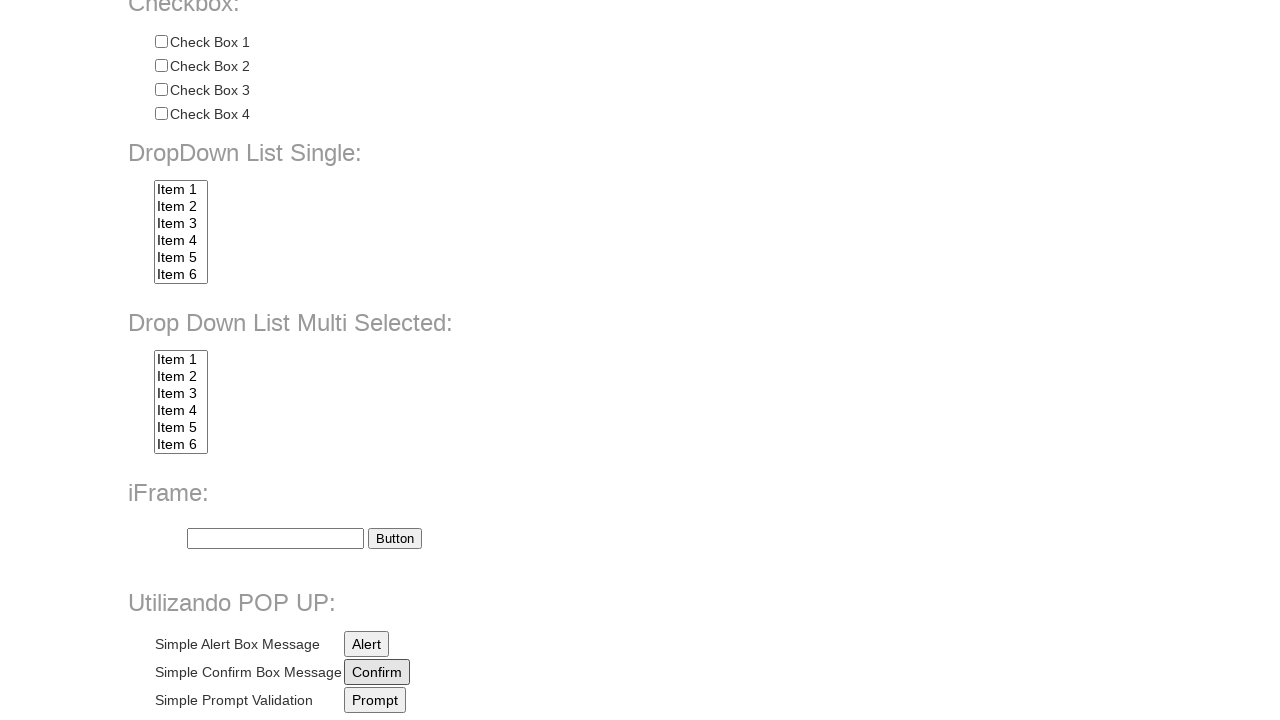

Clicked confirm button again to trigger second dialog at (377, 672) on input[name='confirmbtn']
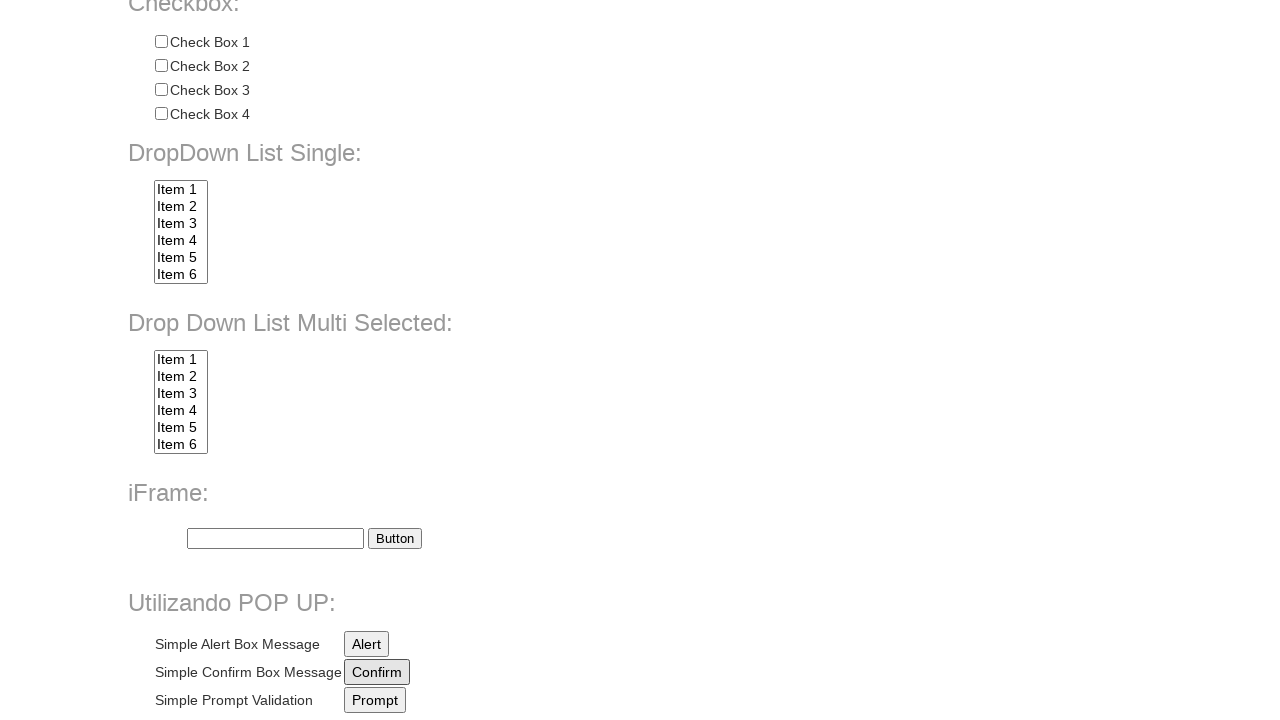

Waited 500ms for second dialog interaction to complete
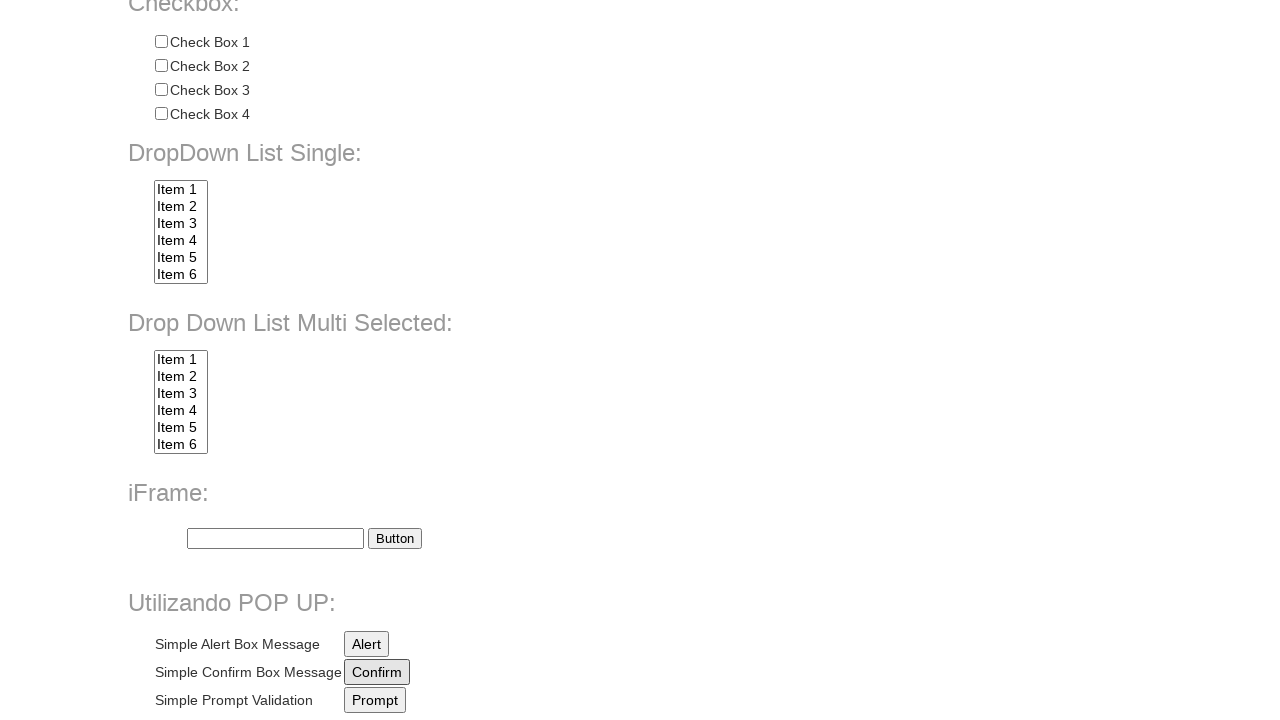

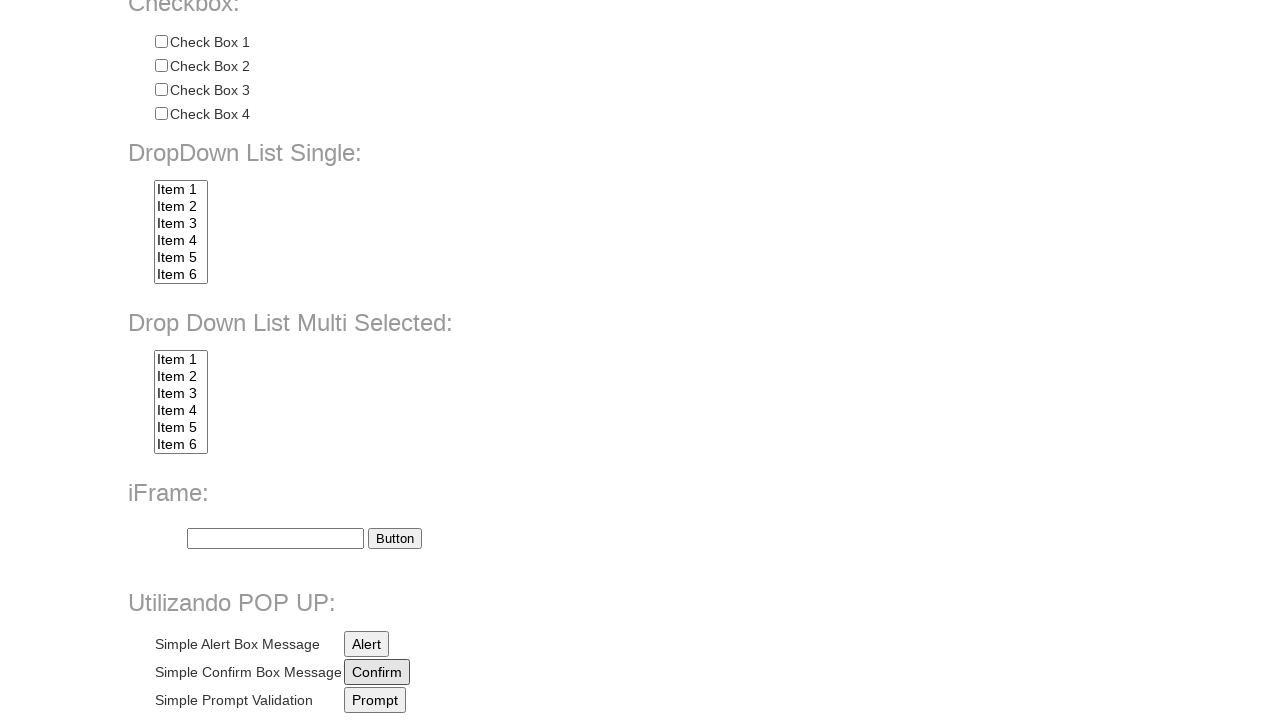